Tests checkbox selection functionality by finding color checkboxes on a page and selecting the Yellow and Orange options.

Starting URL: https://selenium08.blogspot.com/2019/07/check-box-and-radio-buttons.html

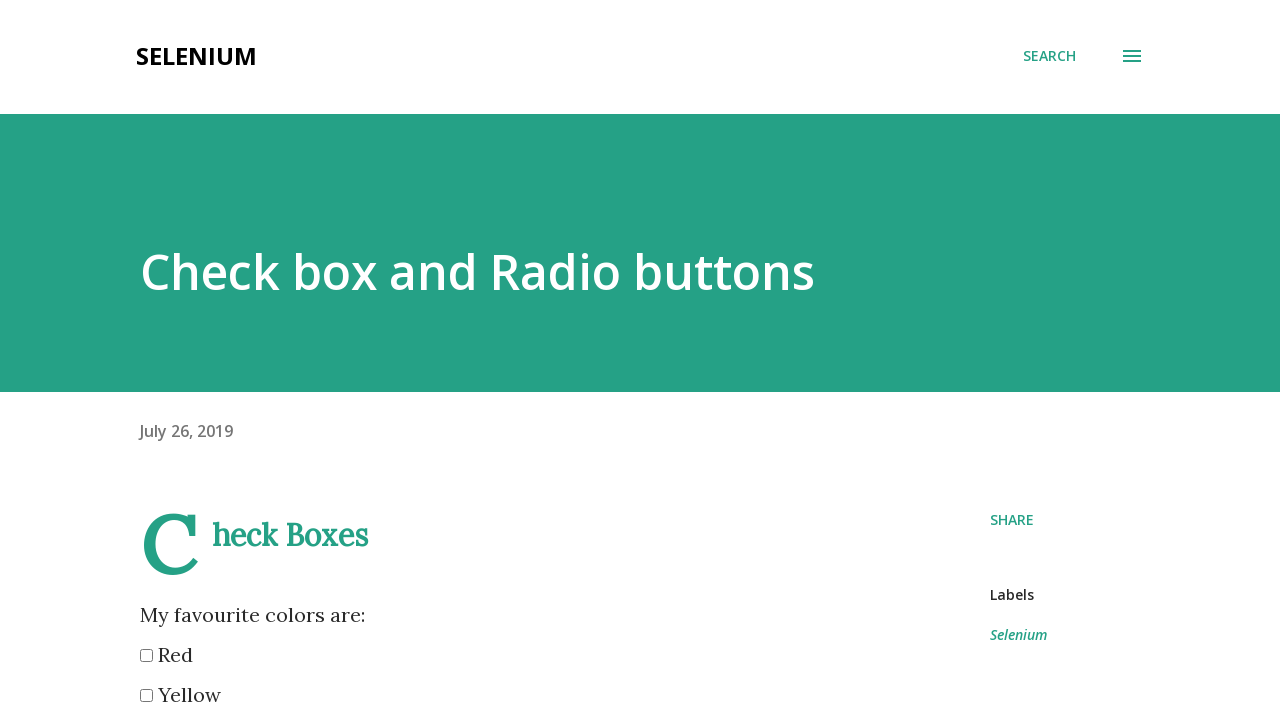

Waited for color checkboxes to be present on the page
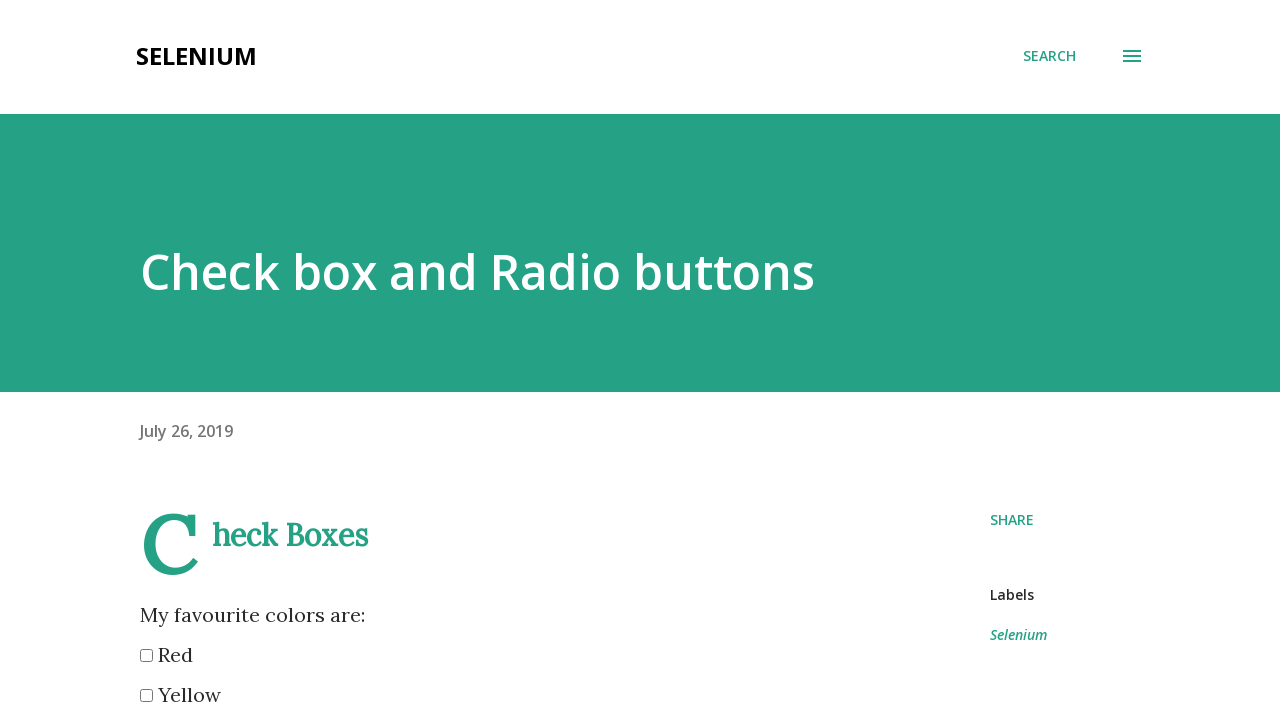

Found 6 color checkbox elements on the page
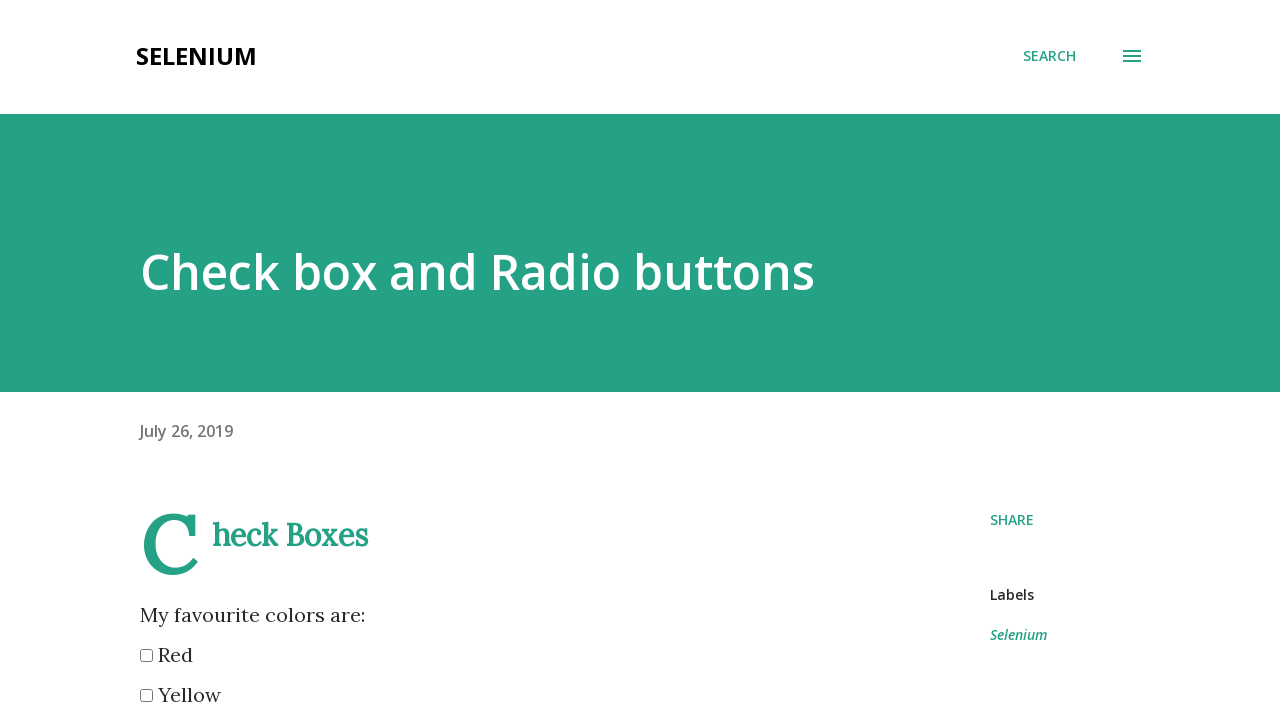

Selected Yellow checkbox at (146, 696) on input[name='color'] >> nth=1
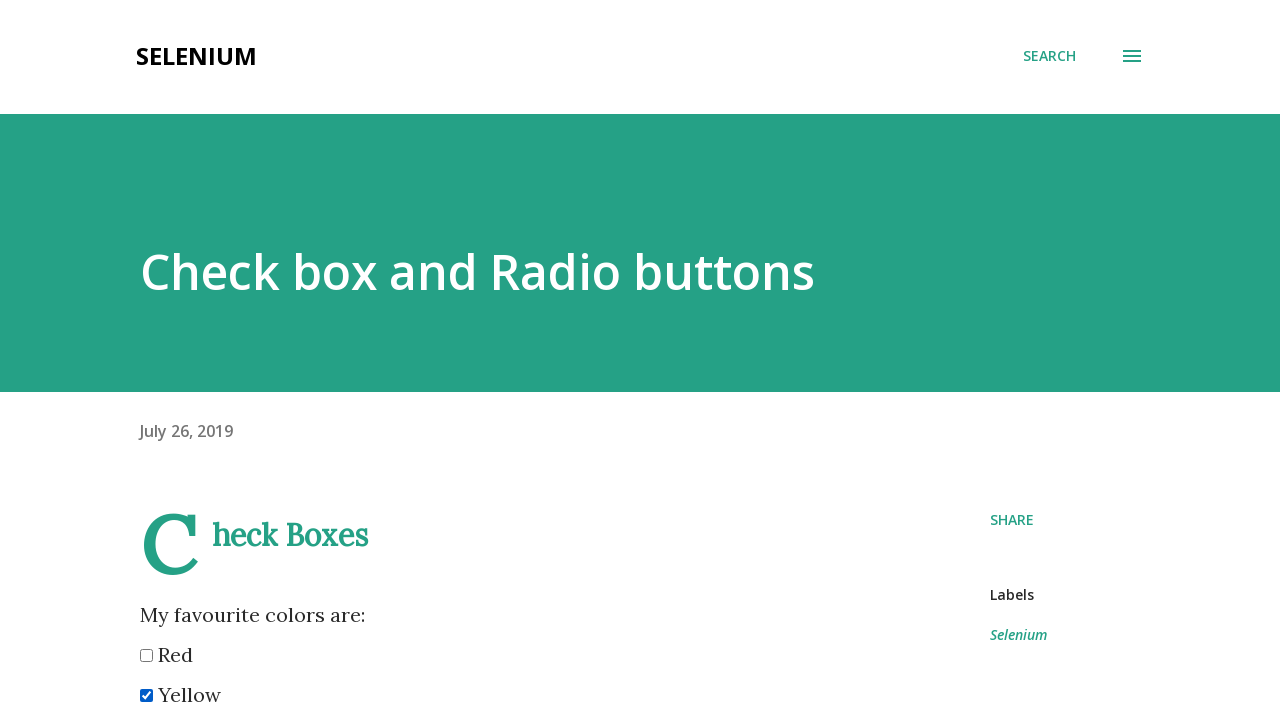

Selected Orange checkbox at (146, 360) on input[name='color'] >> nth=3
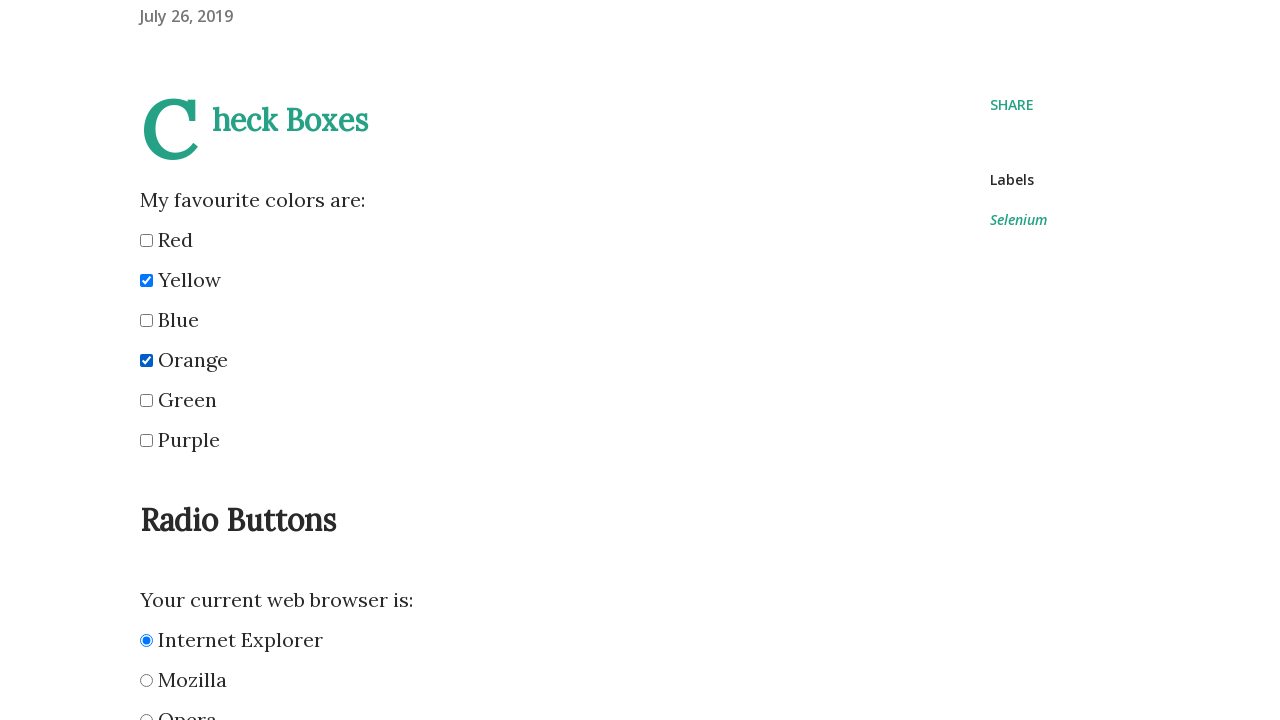

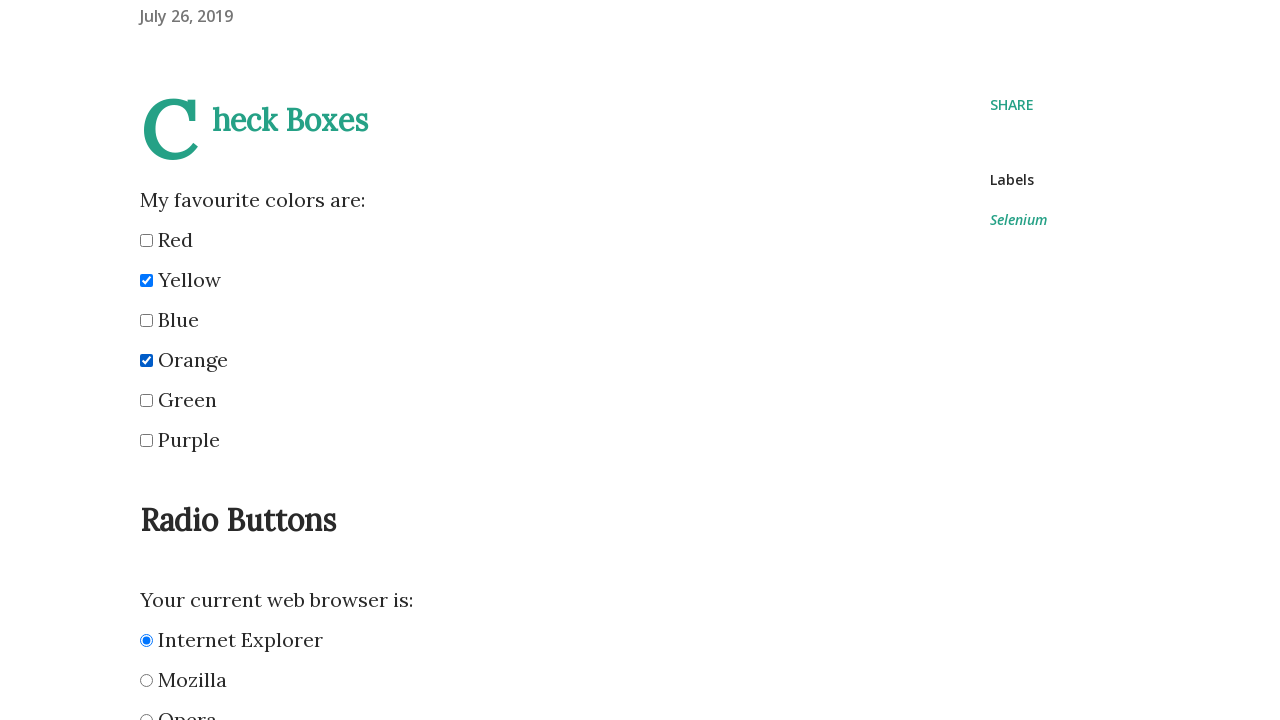